Tests hover functionality by moving the mouse over a user avatar and verifying that the user name label becomes visible

Starting URL: https://the-internet.herokuapp.com/hovers

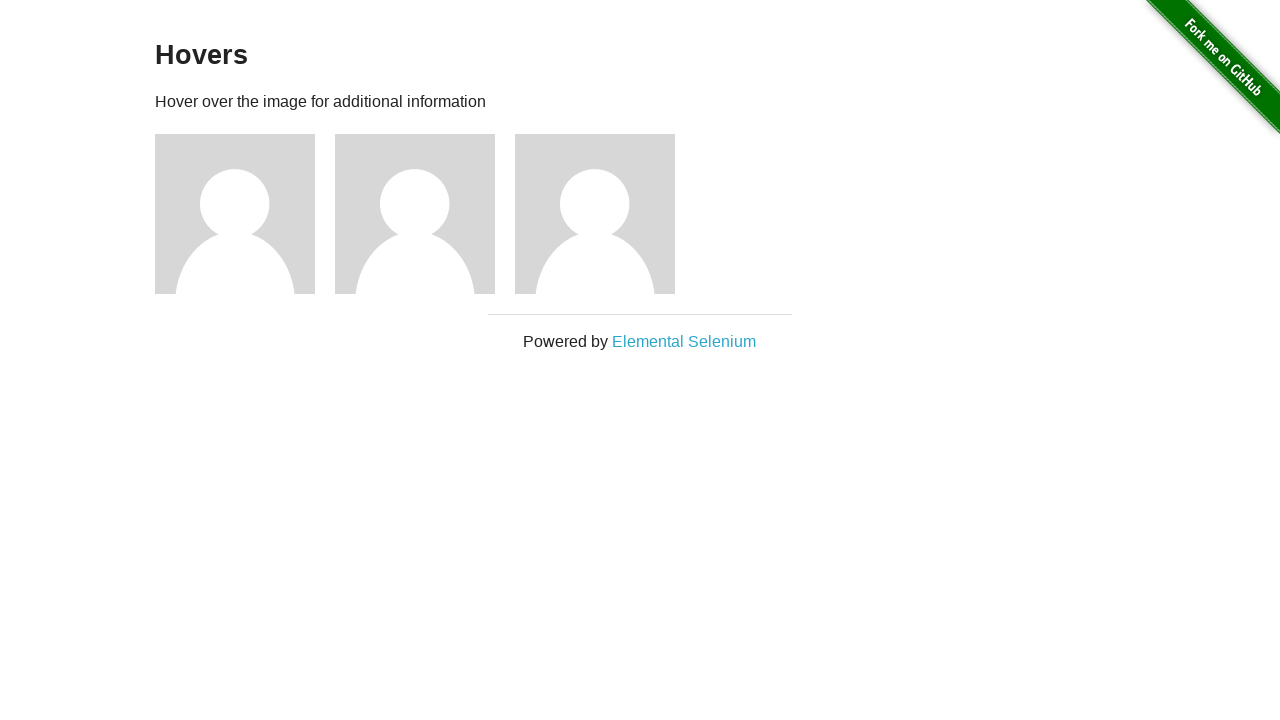

Navigated to the hovers test page
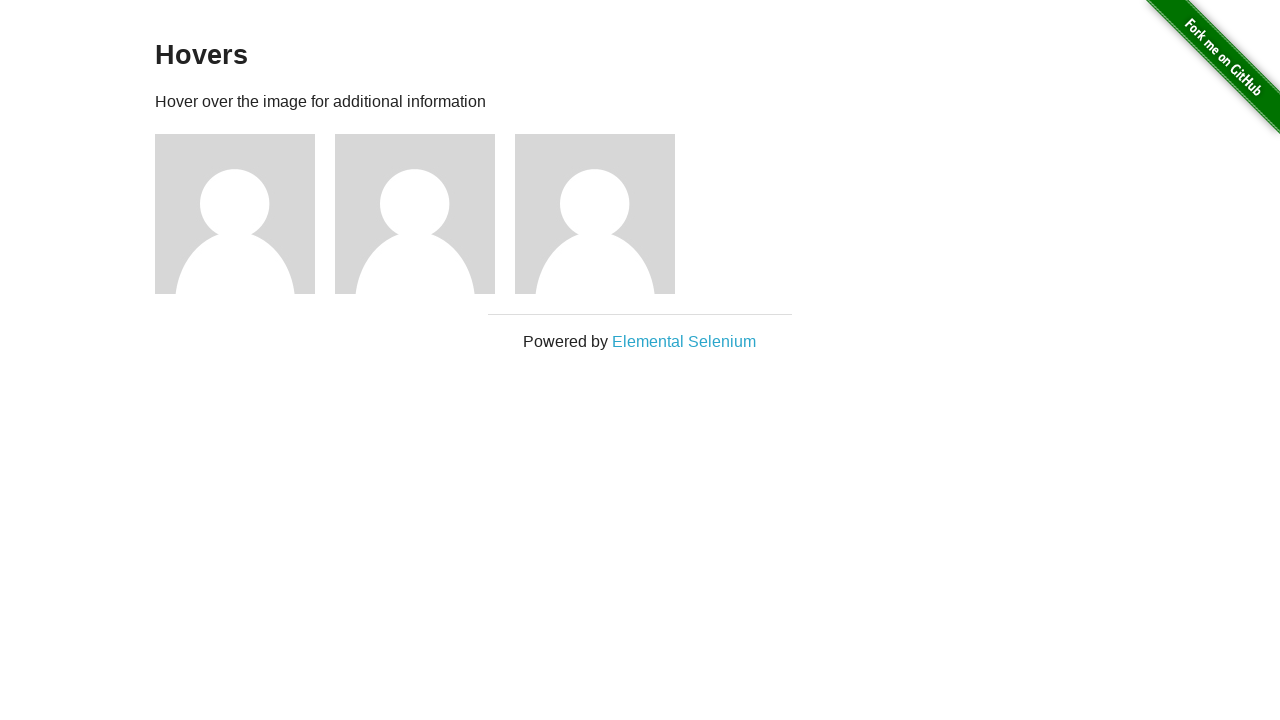

Hovered over the first user avatar at (245, 214) on xpath=//div[@class='example']/div[1]
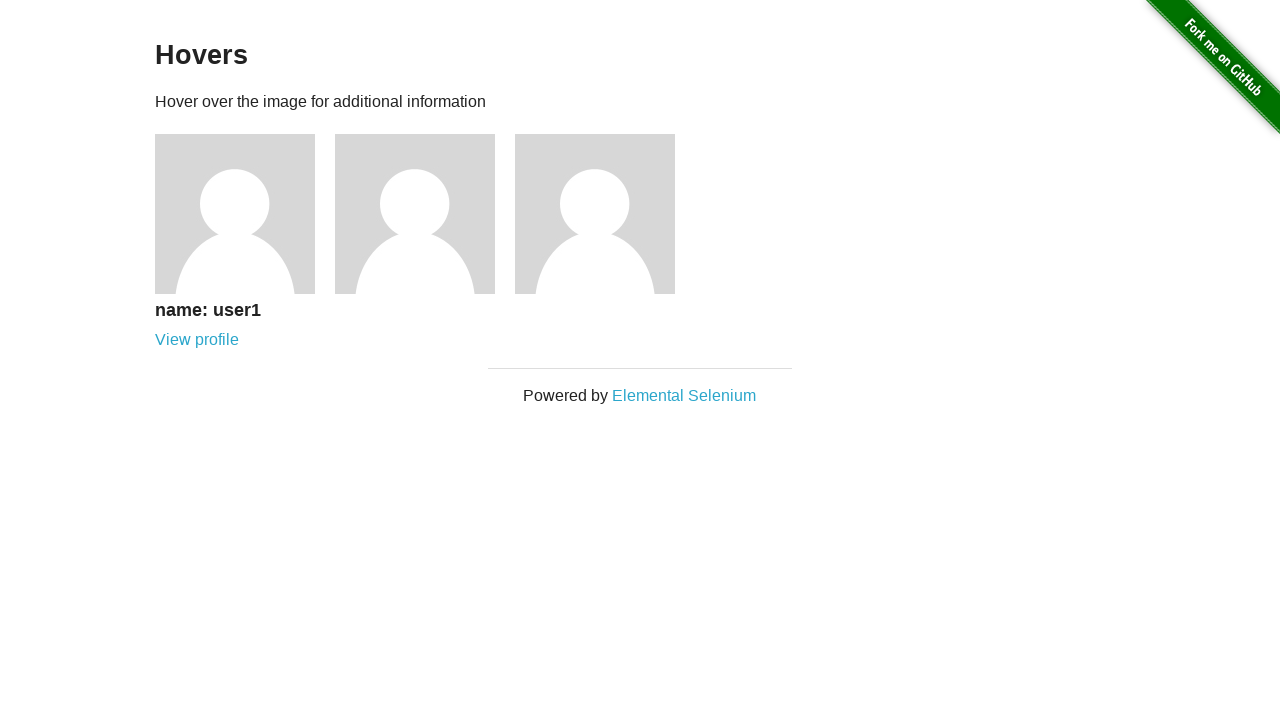

User name label became visible after hover
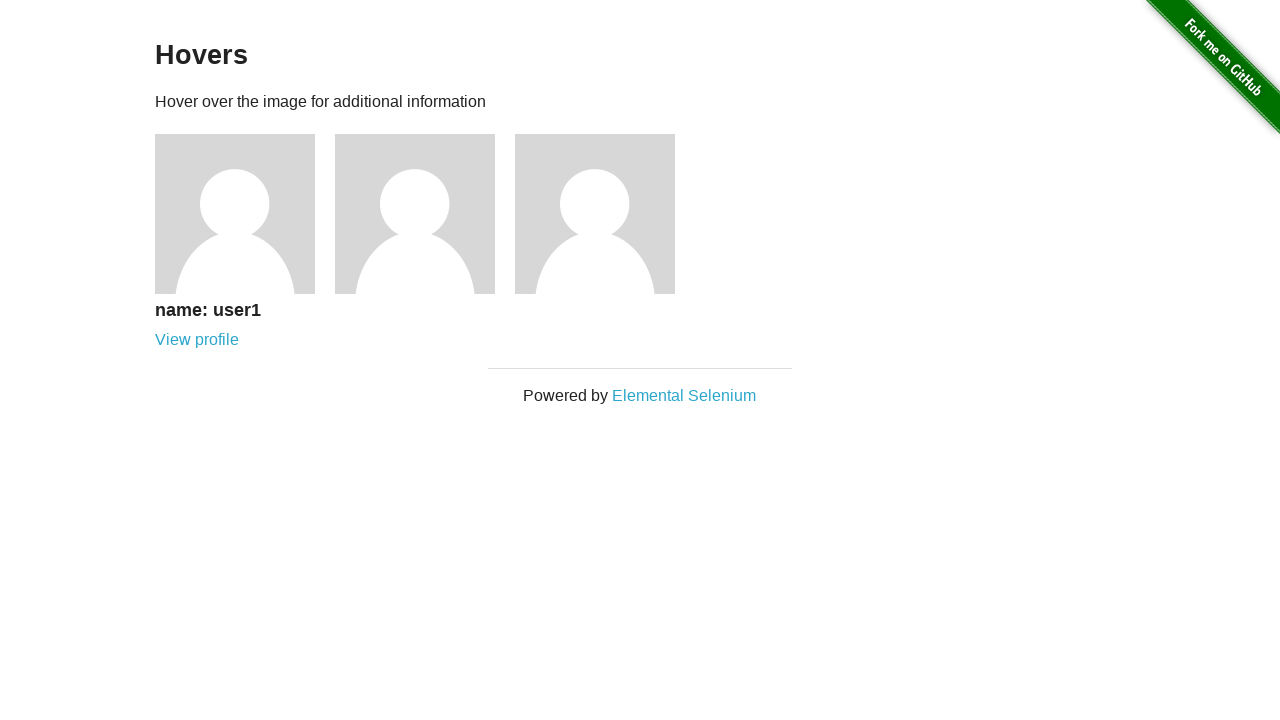

Verified user name label displays 'name: user1'
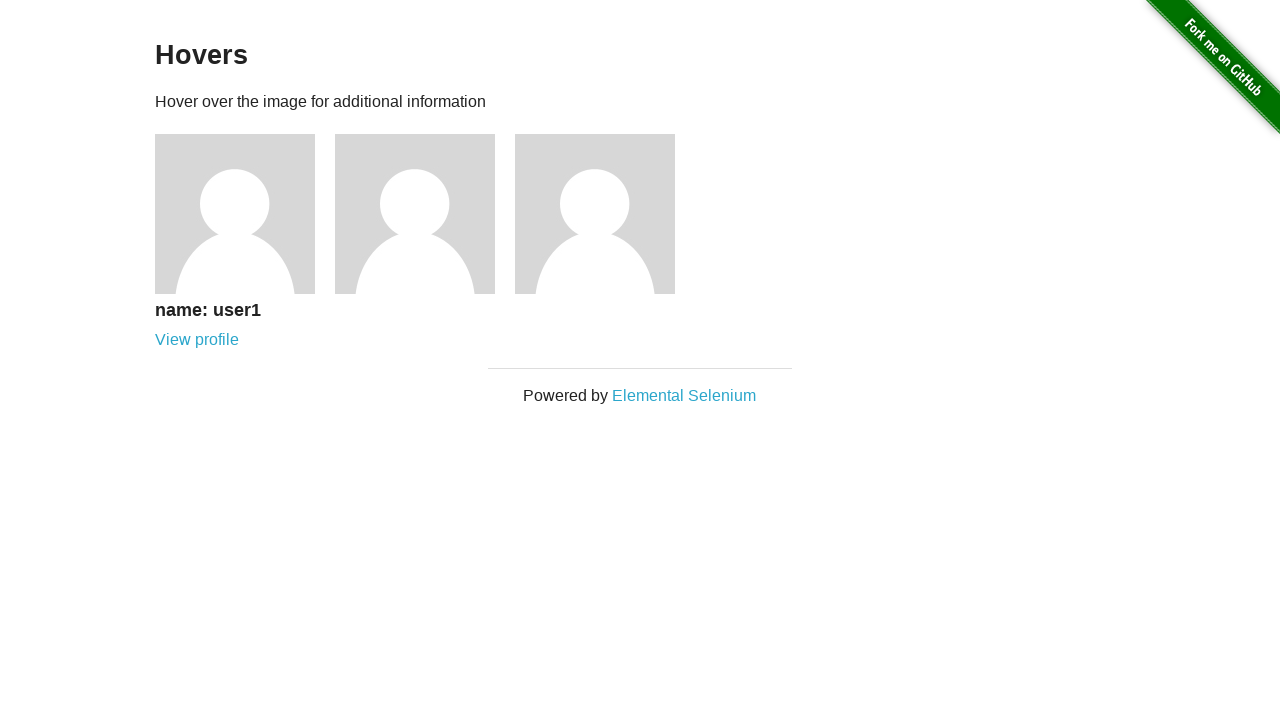

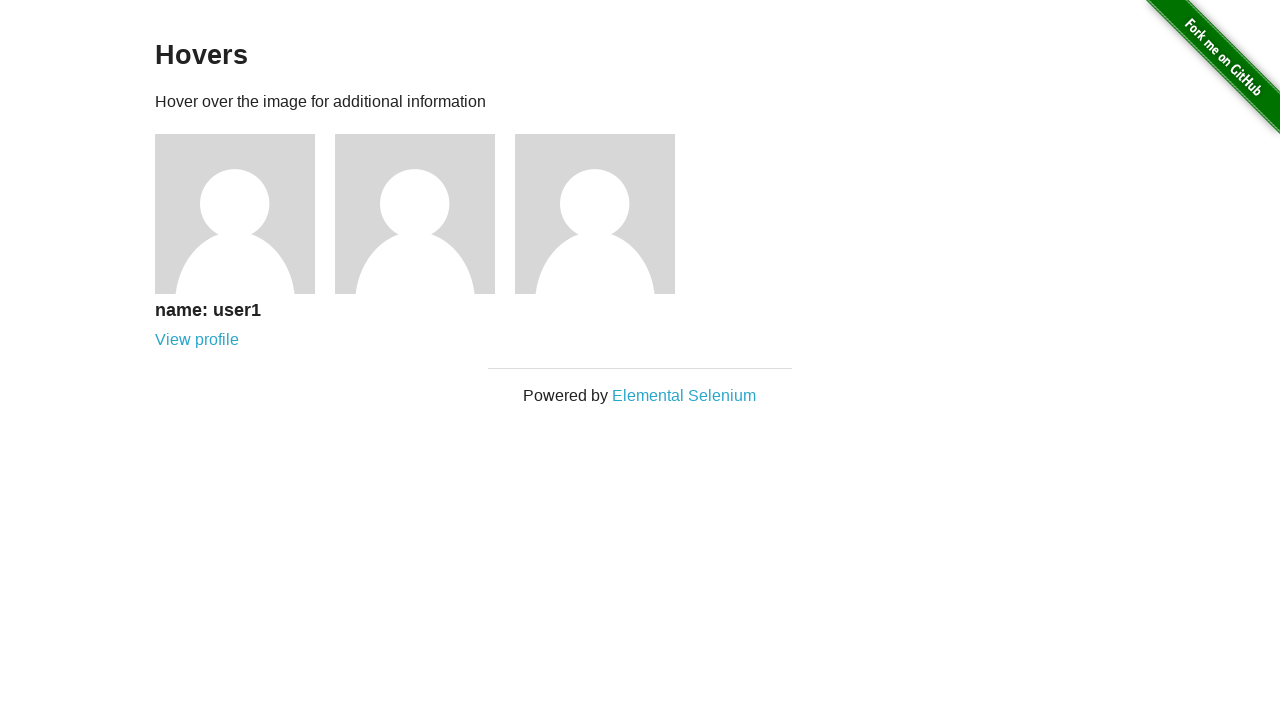